Creates a new paste on Pastebin by entering text content and setting the expiration time to 10 minutes

Starting URL: https://pastebin.com/

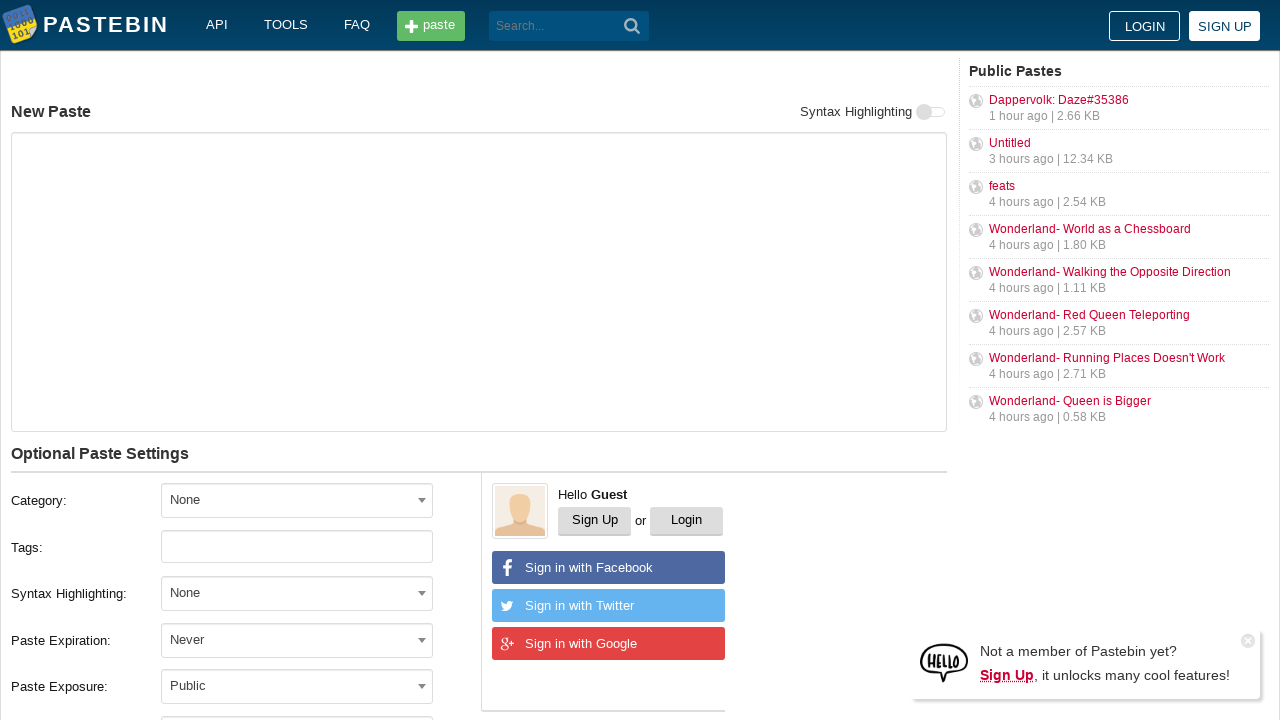

Entered paste content 'Hello from WebDriver' in text area on #postform-text
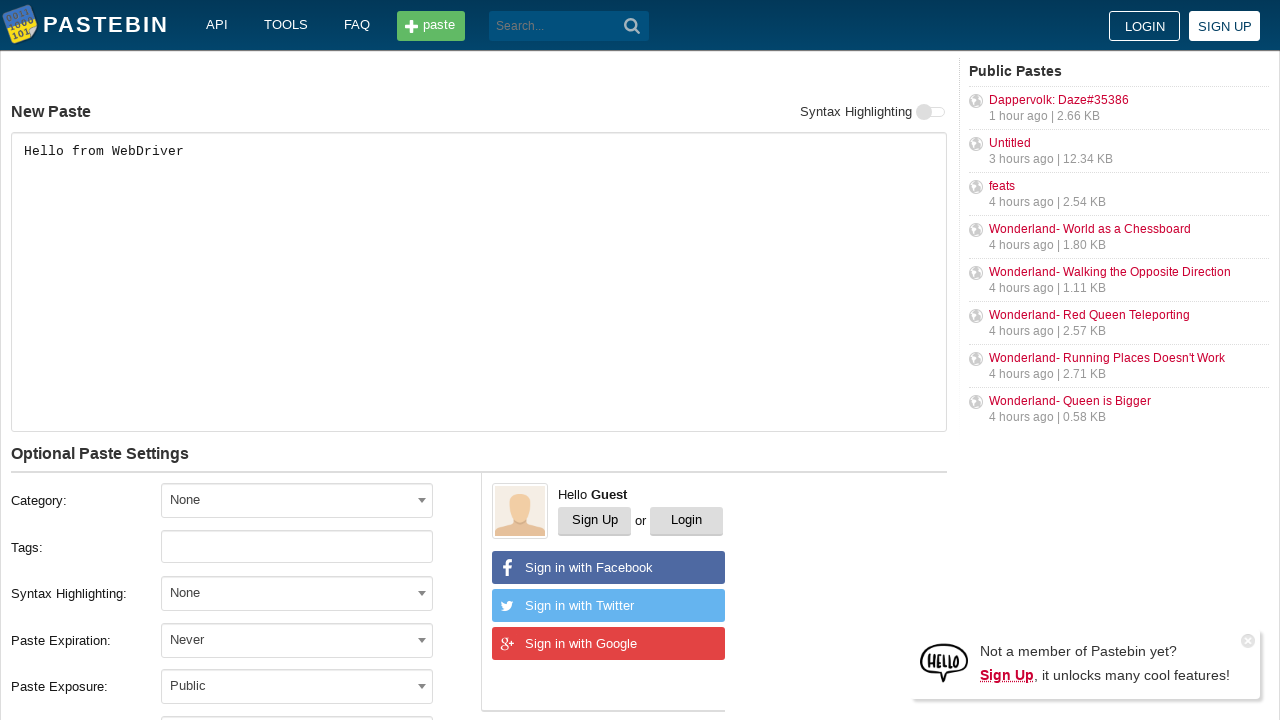

Clicked on expiration dropdown to open it at (297, 640) on .select2-selection[aria-labelledby='select2-postform-expiration-container']
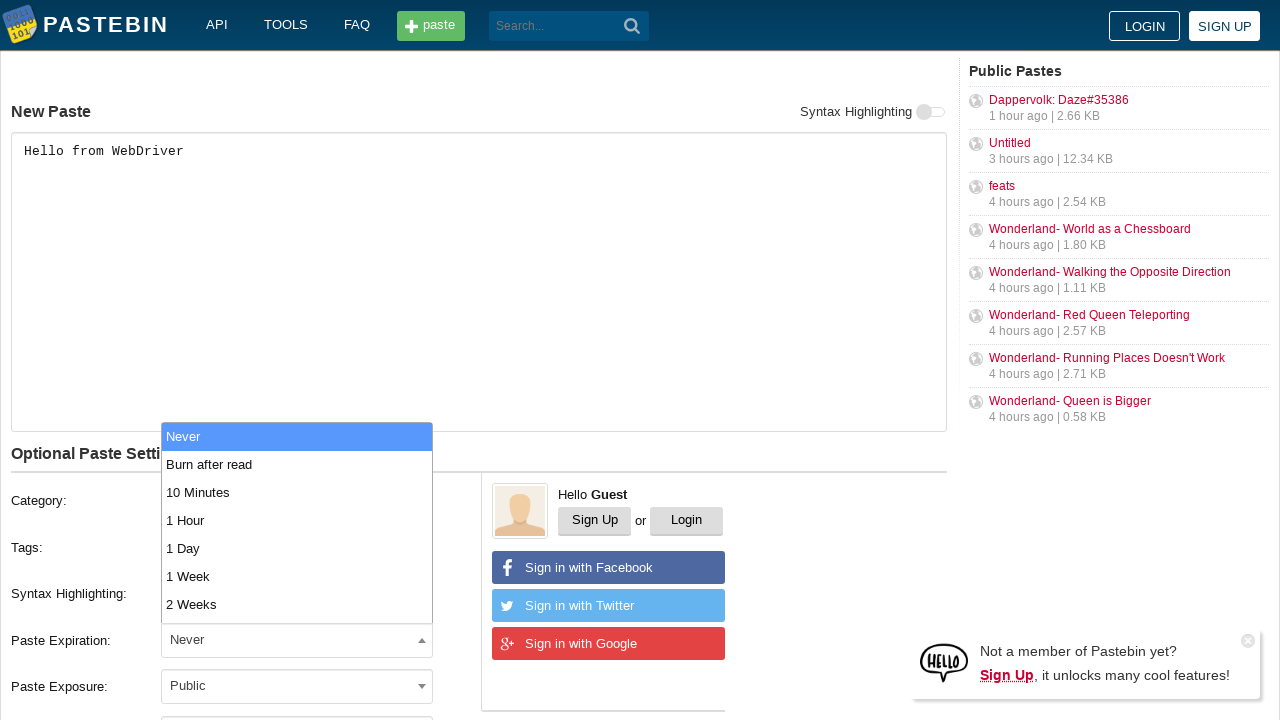

Dropdown options appeared
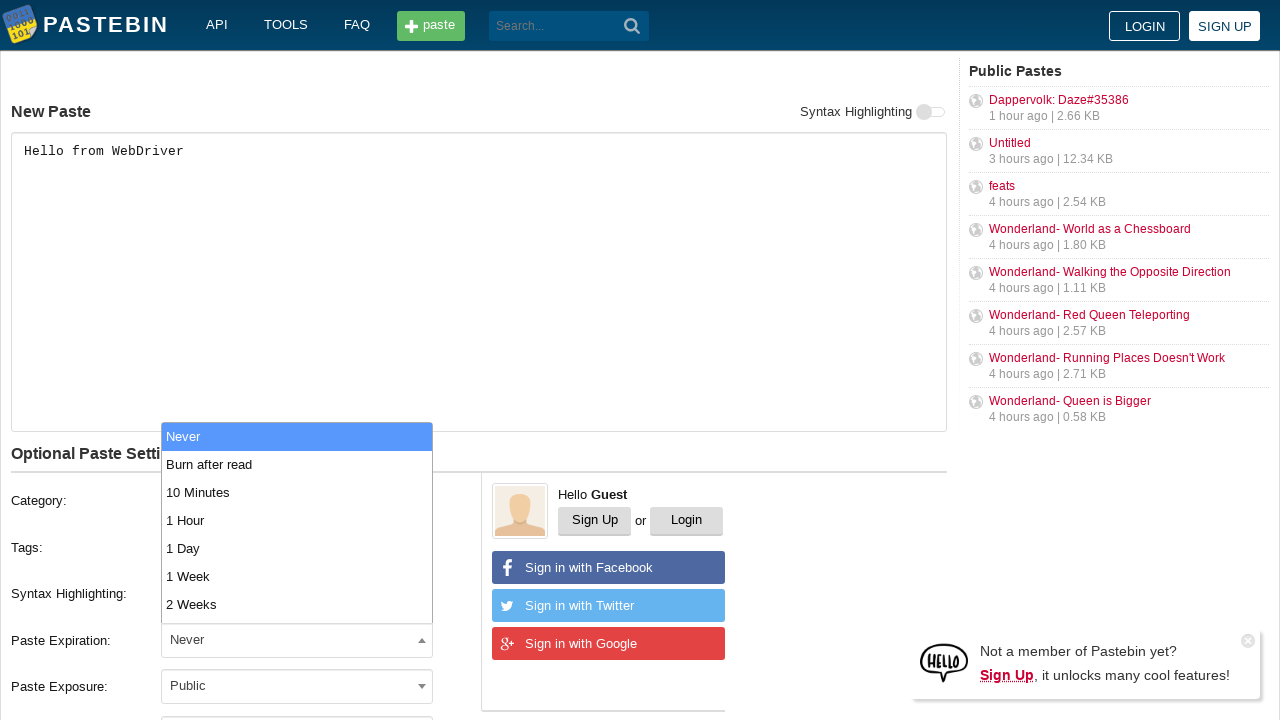

Selected '10 Minutes' from expiration dropdown at (297, 492) on li:has-text('10 Minutes')
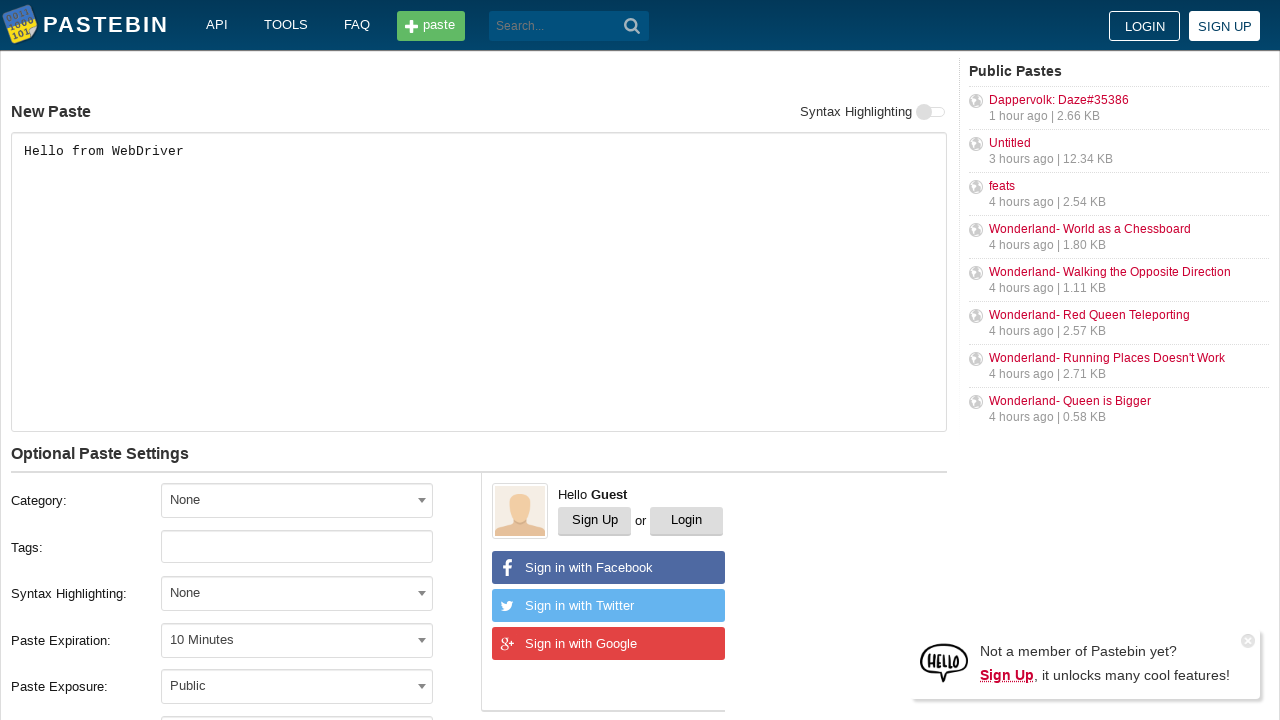

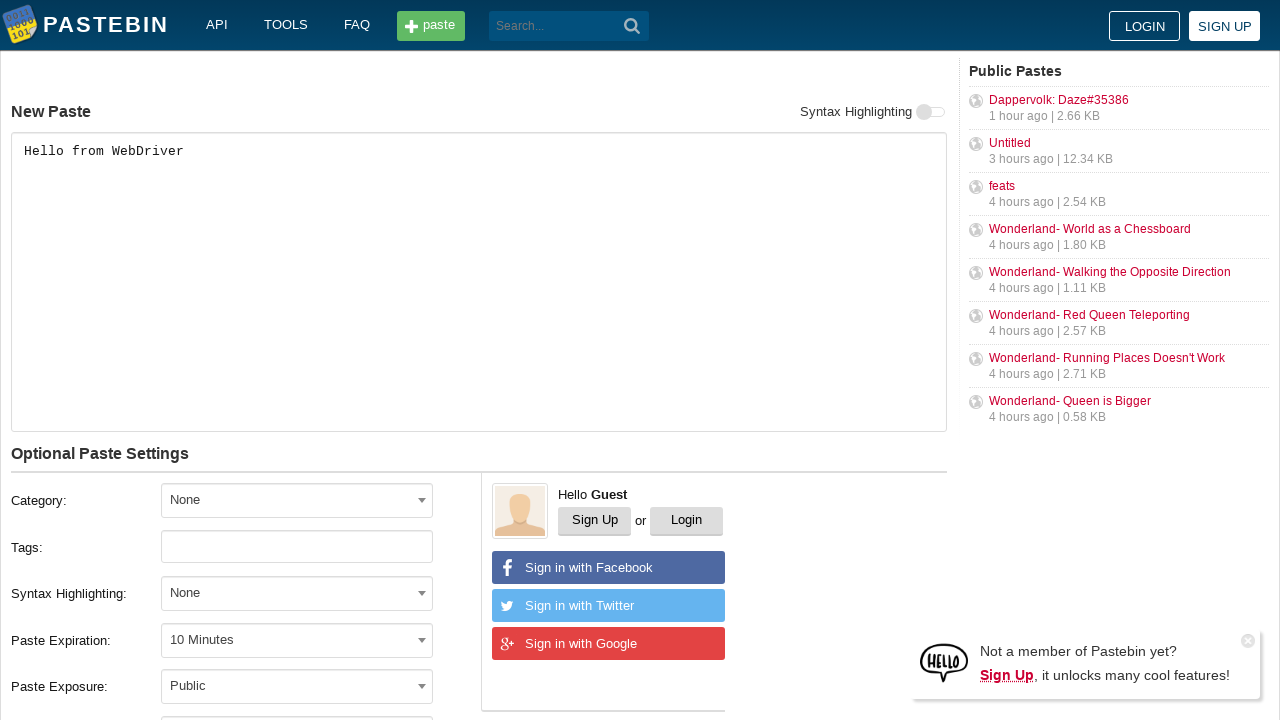